Tests date picker functionality by navigating through months and selecting a date

Starting URL: https://jqueryui.com/datepicker/

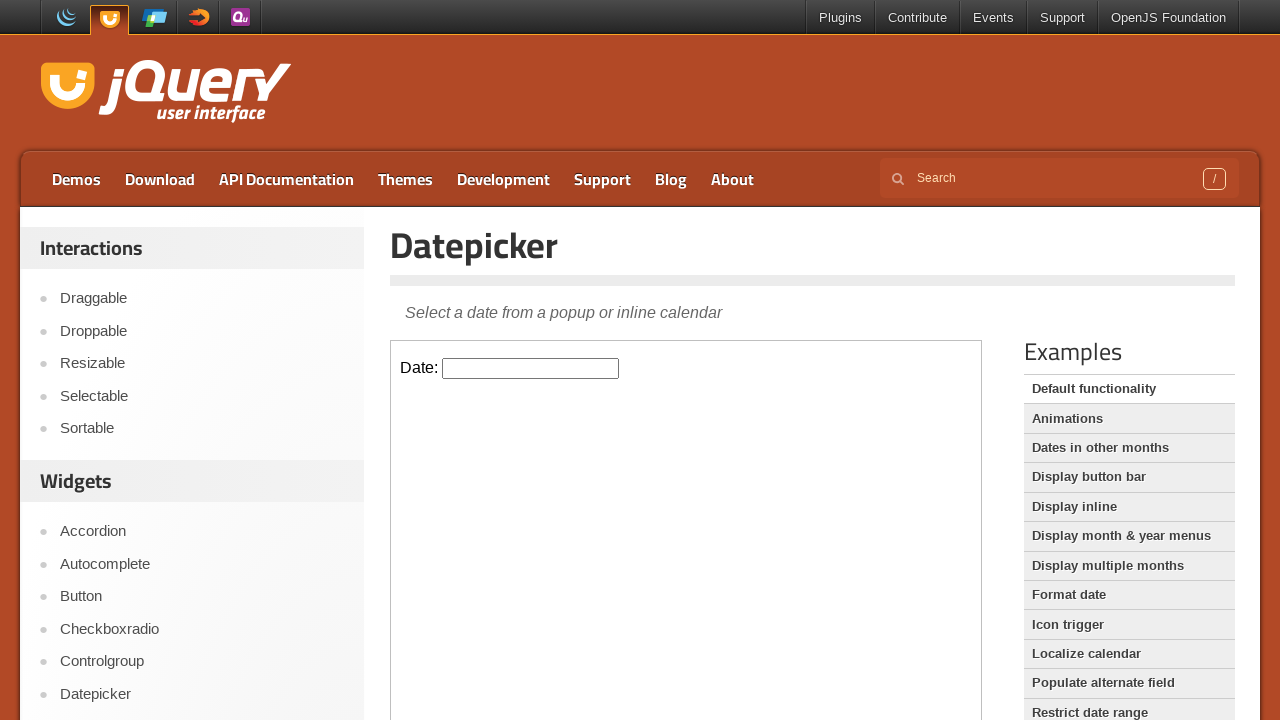

Located the iframe containing the datepicker
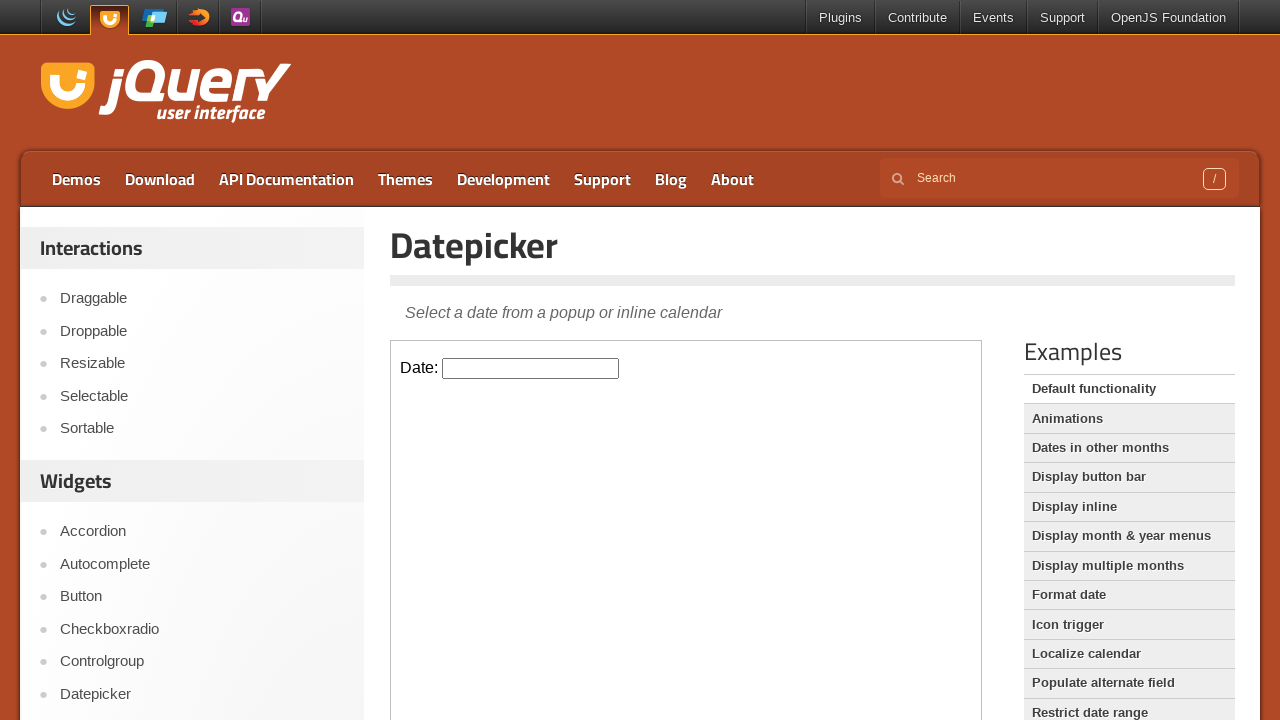

Clicked on datepicker input to open calendar at (531, 368) on iframe >> nth=0 >> internal:control=enter-frame >> #datepicker
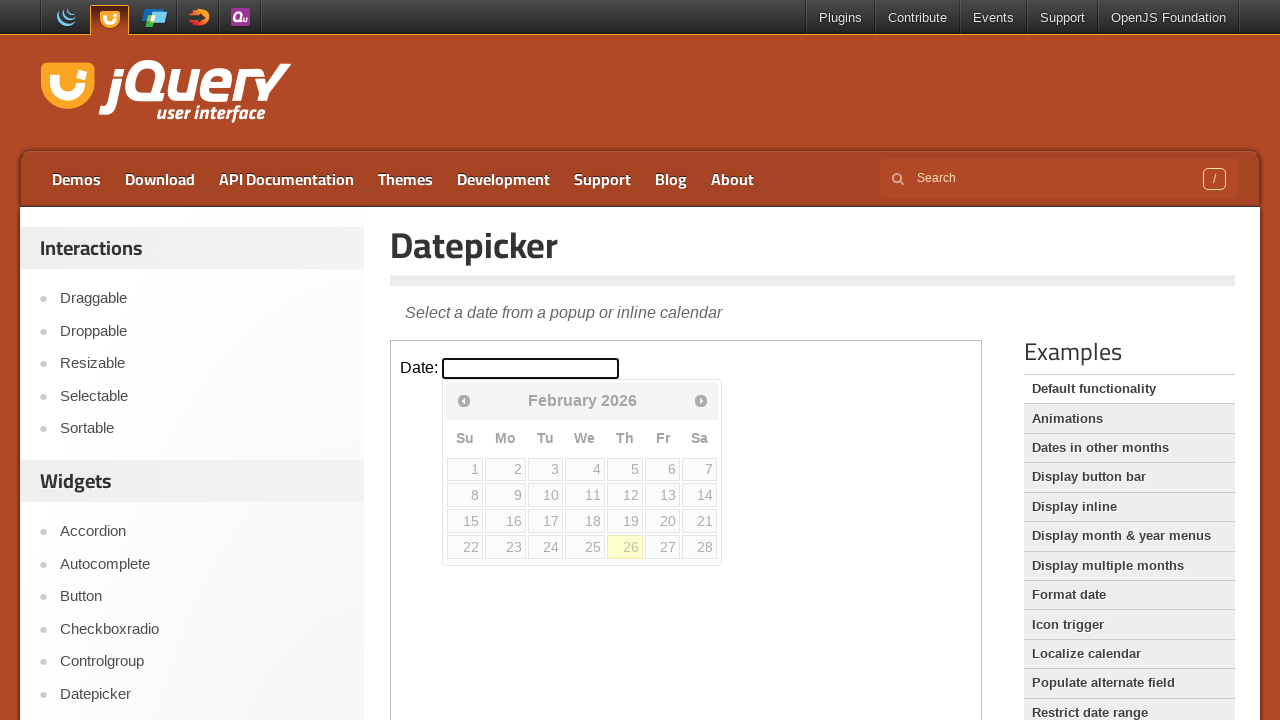

Clicked Next button to navigate to next month at (701, 400) on iframe >> nth=0 >> internal:control=enter-frame >> span:has-text('Next')
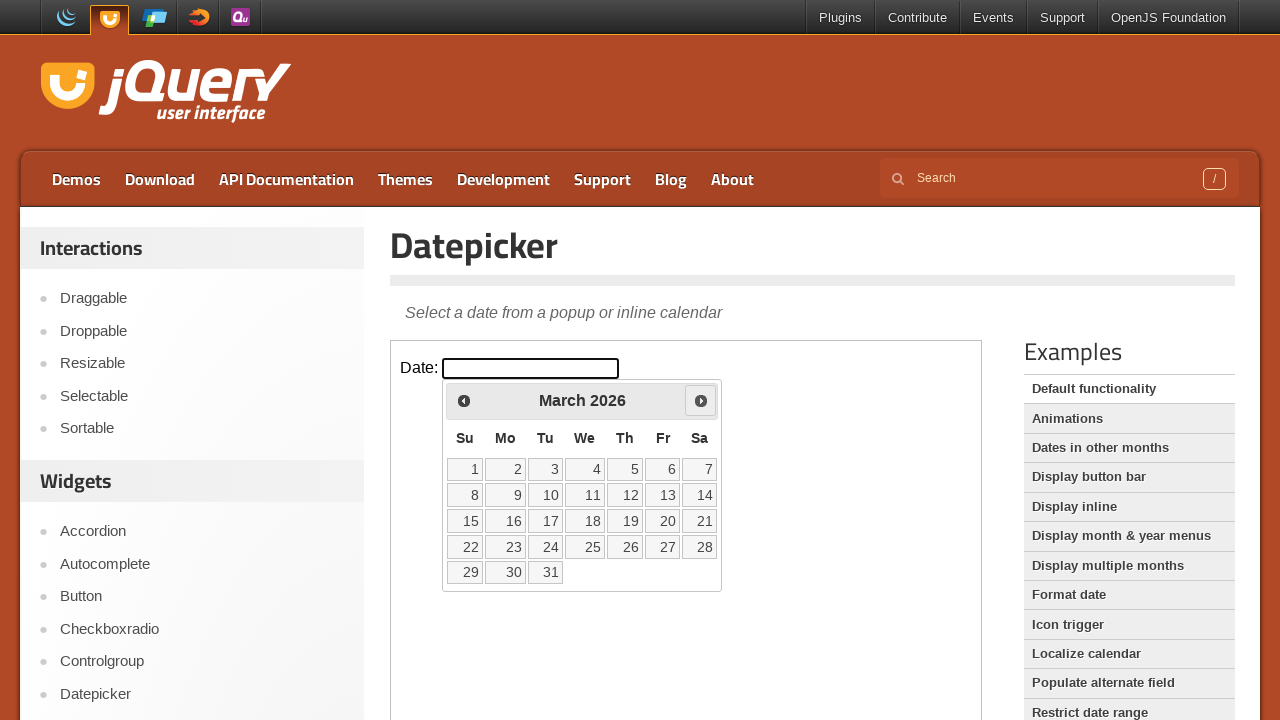

Clicked Next button again to navigate to second month ahead at (701, 400) on iframe >> nth=0 >> internal:control=enter-frame >> span:has-text('Next')
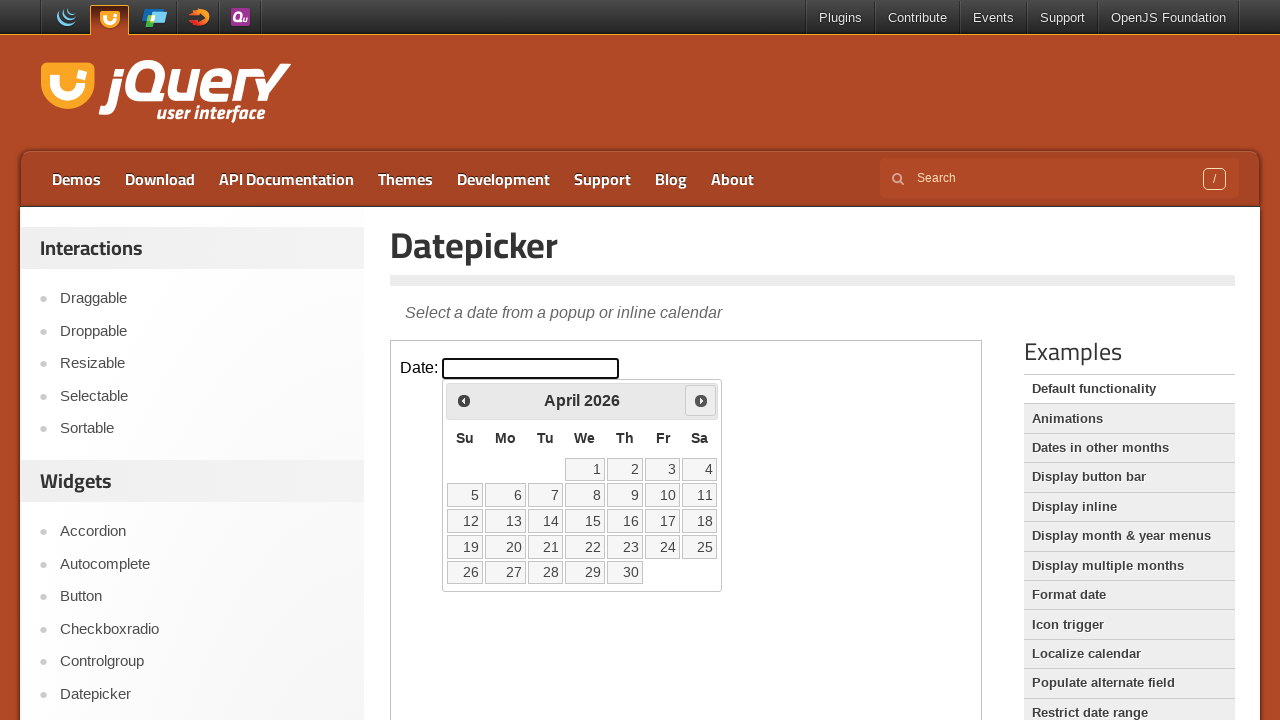

Selected date 14 from the calendar at (545, 521) on iframe >> nth=0 >> internal:control=enter-frame >> a:has-text('14') >> nth=0
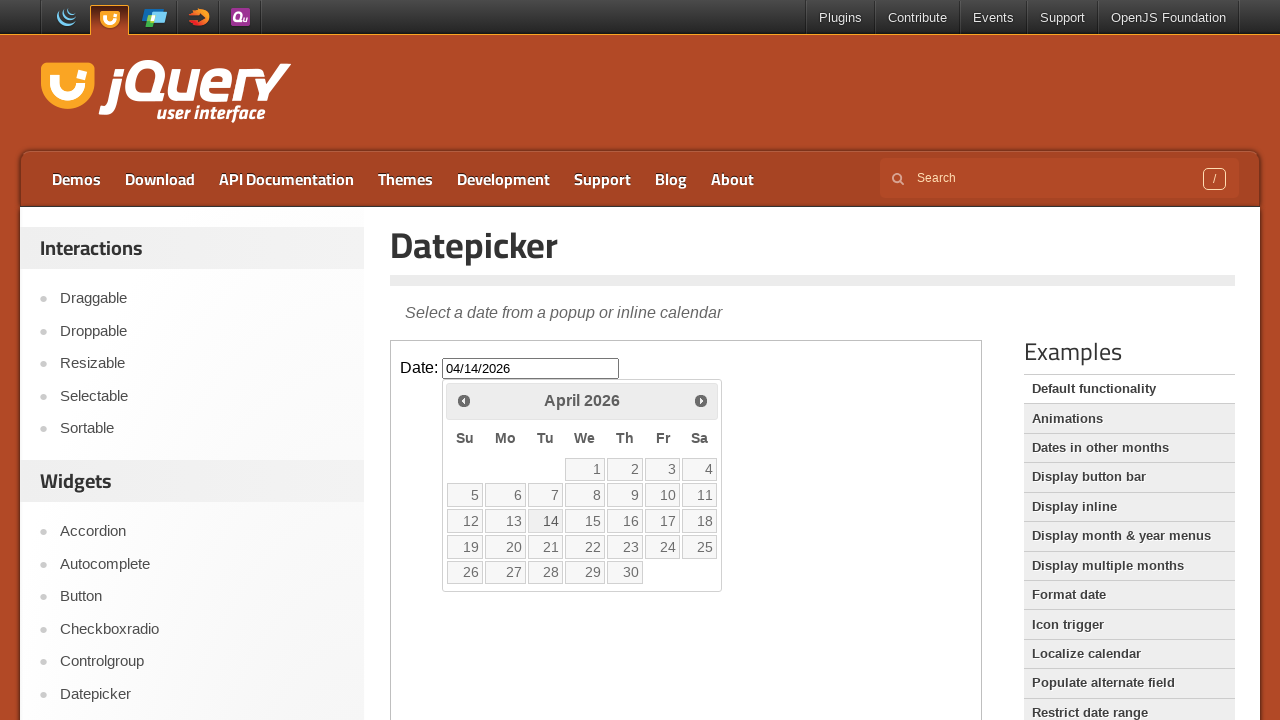

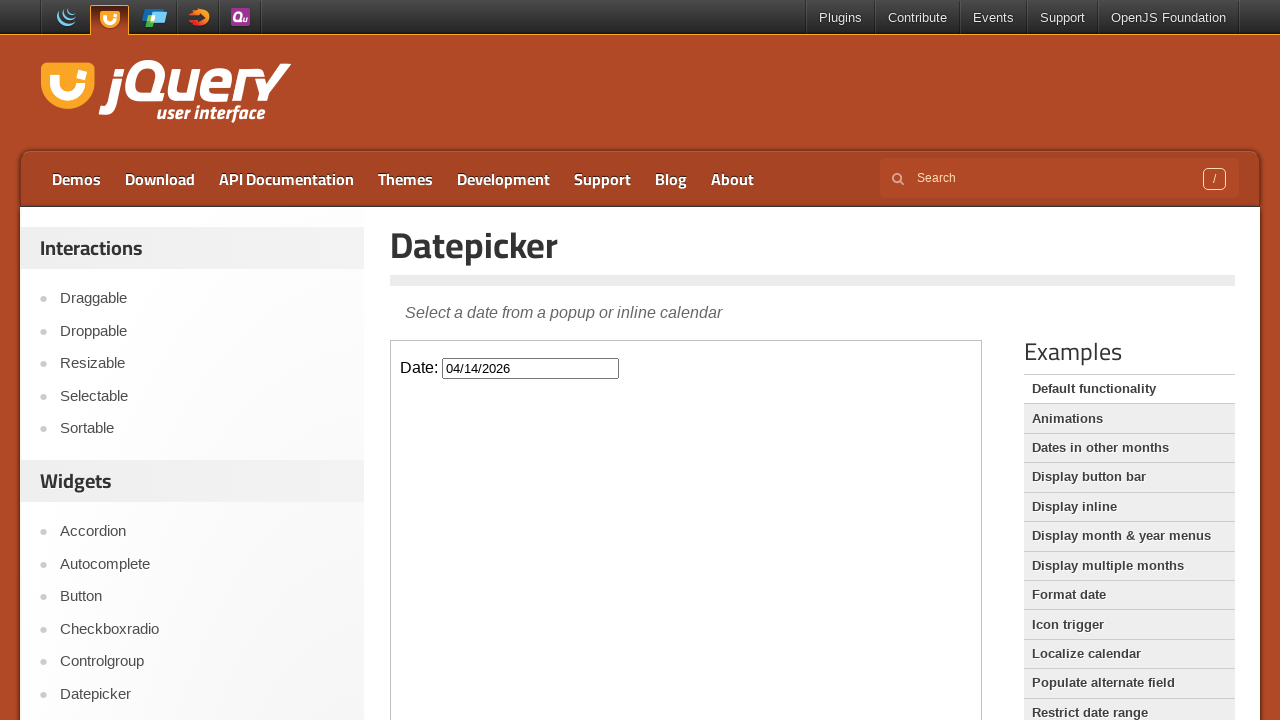